Tests iframe handling by scrolling the page, switching to an iframe (frame2), scrolling within it, and then switching back to the main content.

Starting URL: https://demoqa.com/frames

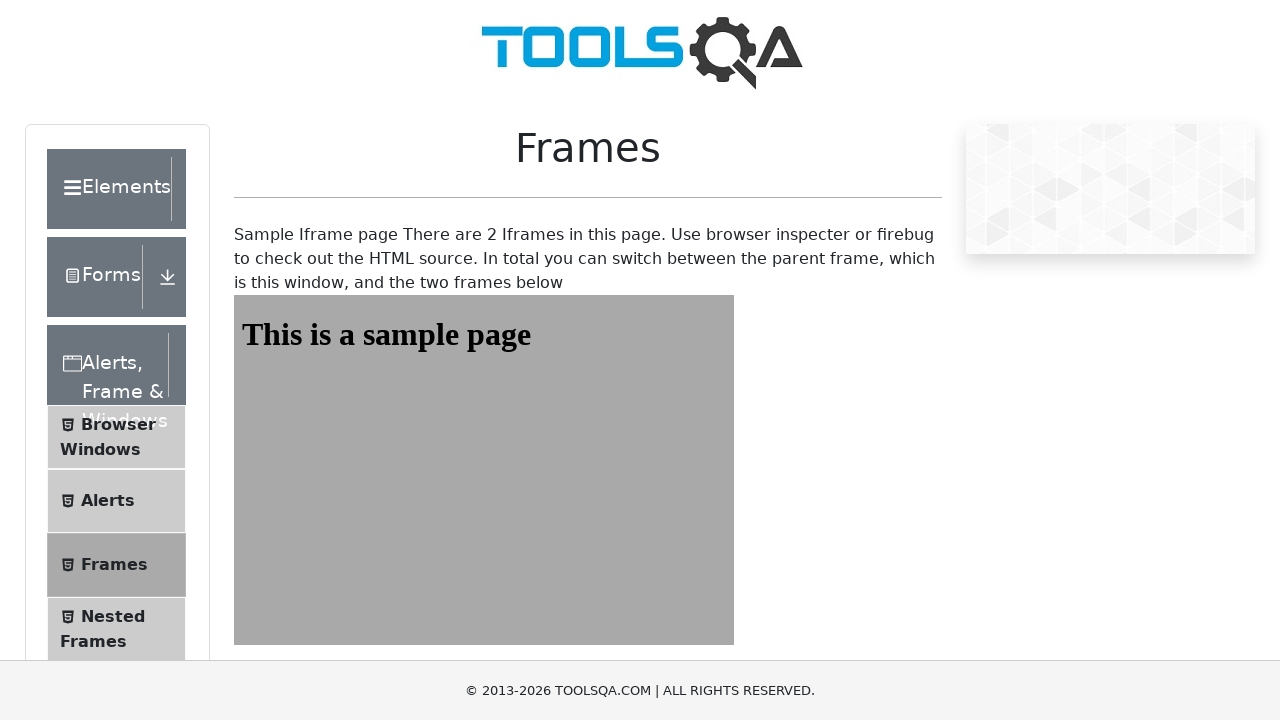

Scrolled down the main page by 1000px
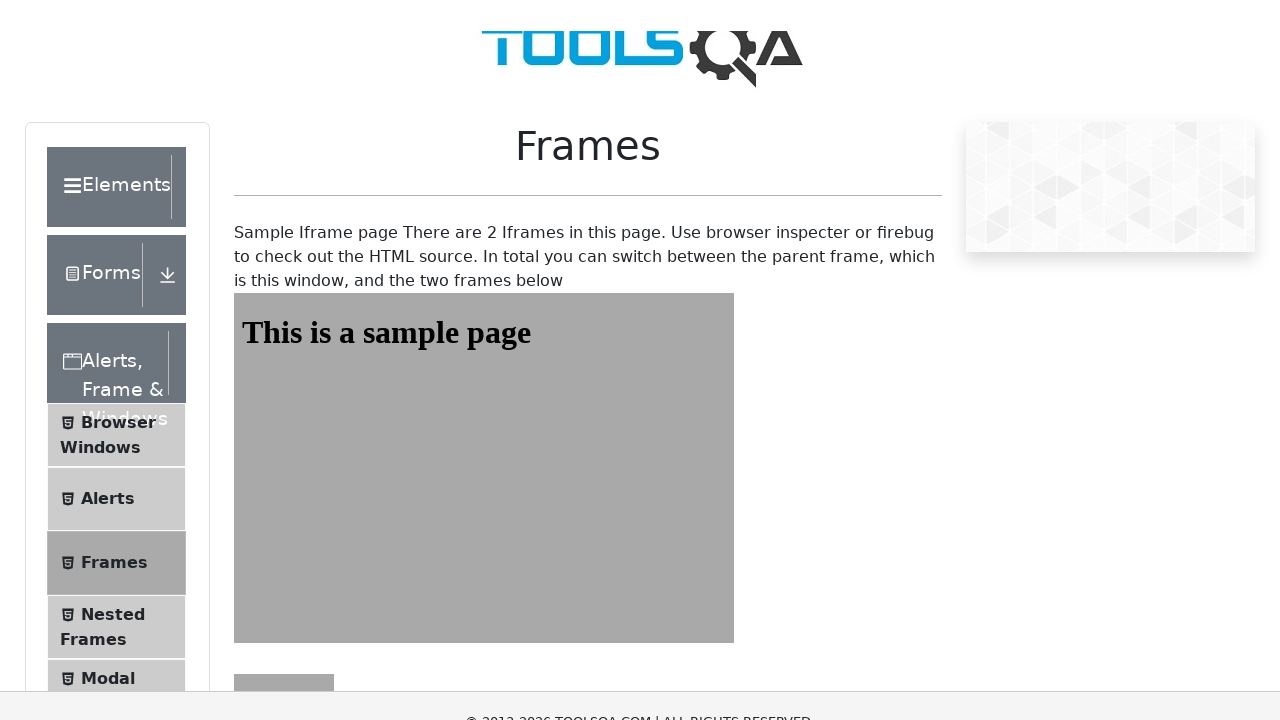

Located and switched to frame2 iframe
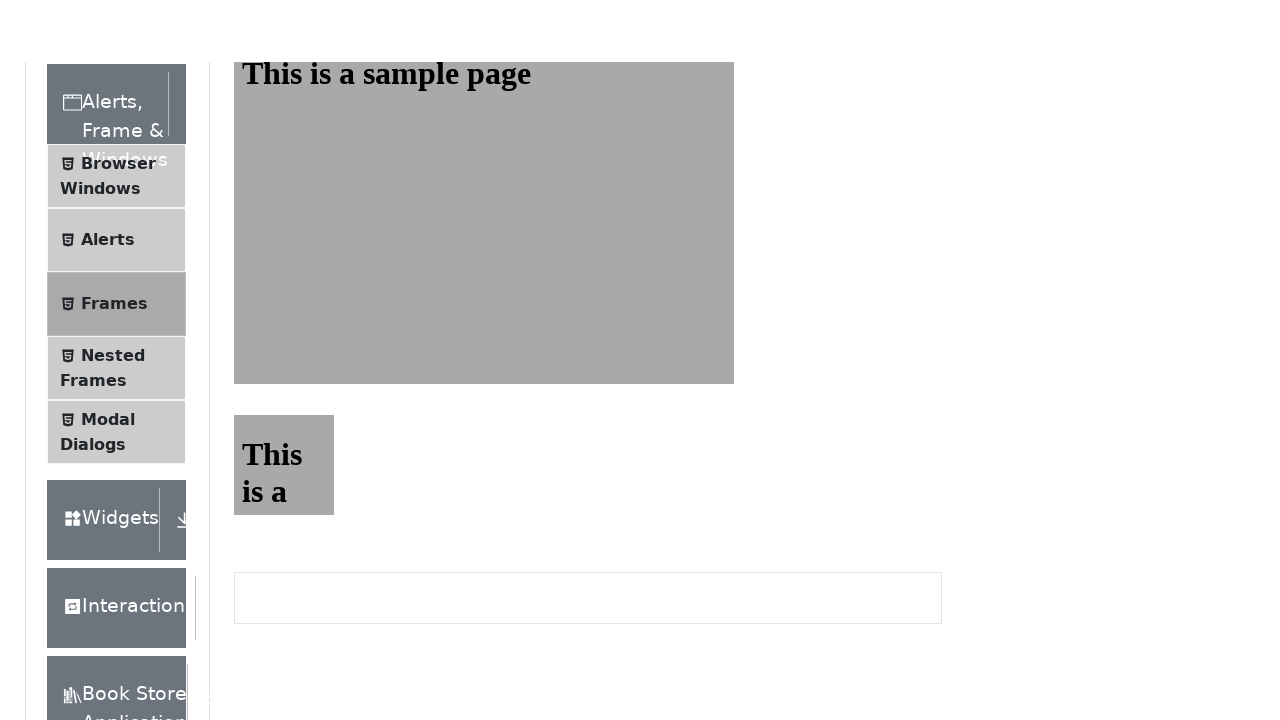

Waited 1000ms for frame to be available
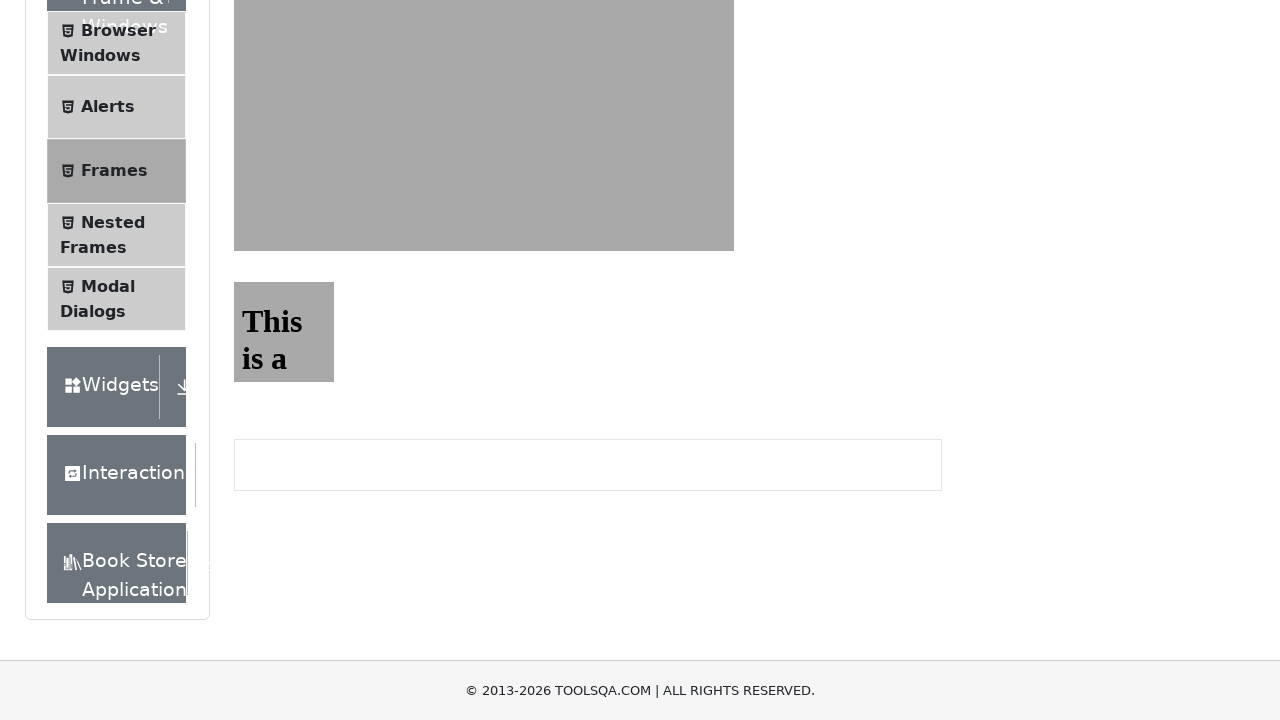

Scrolled within iframe vertically by 1000px
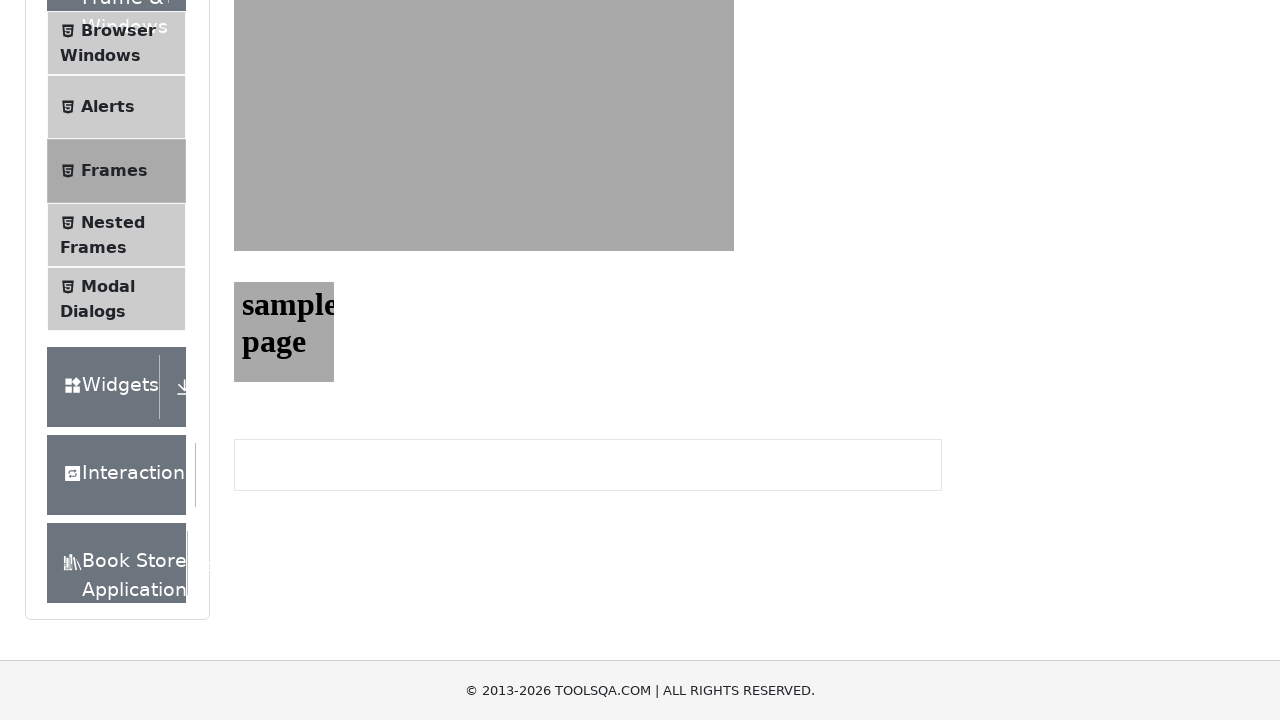

Scrolled within iframe with horizontal and vertical offset
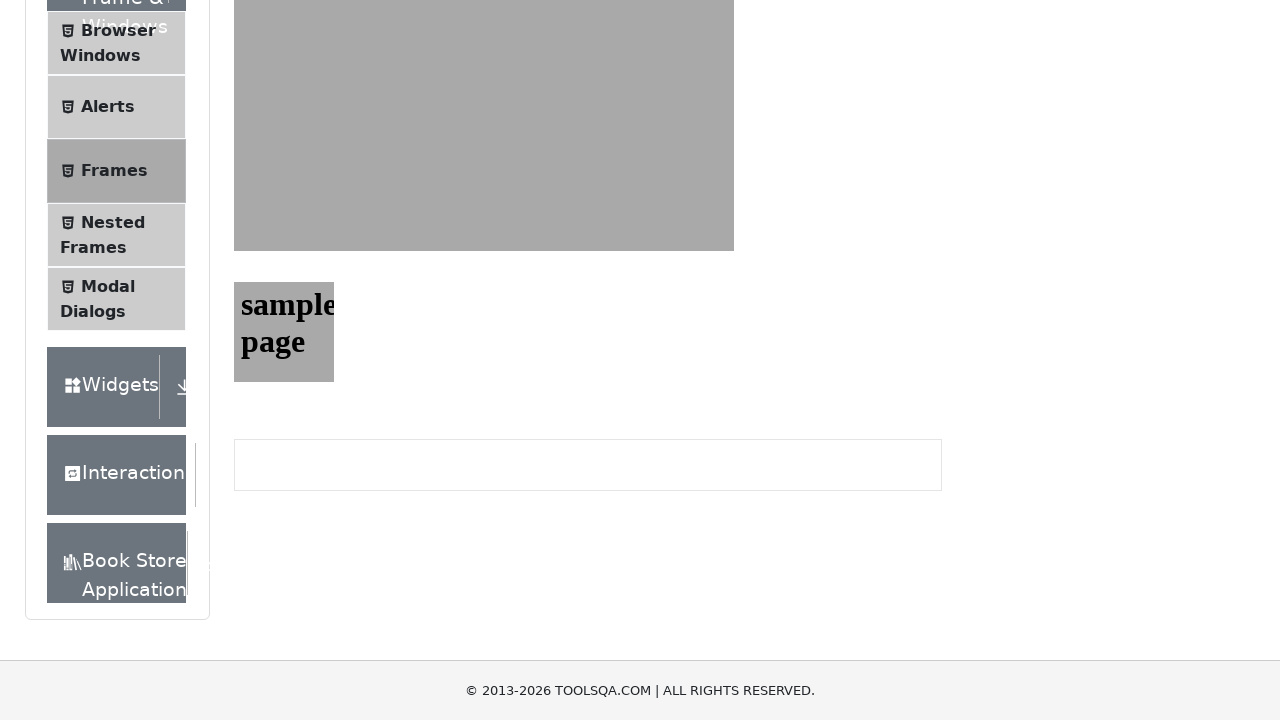

Waited 2000ms for iframe content to stabilize
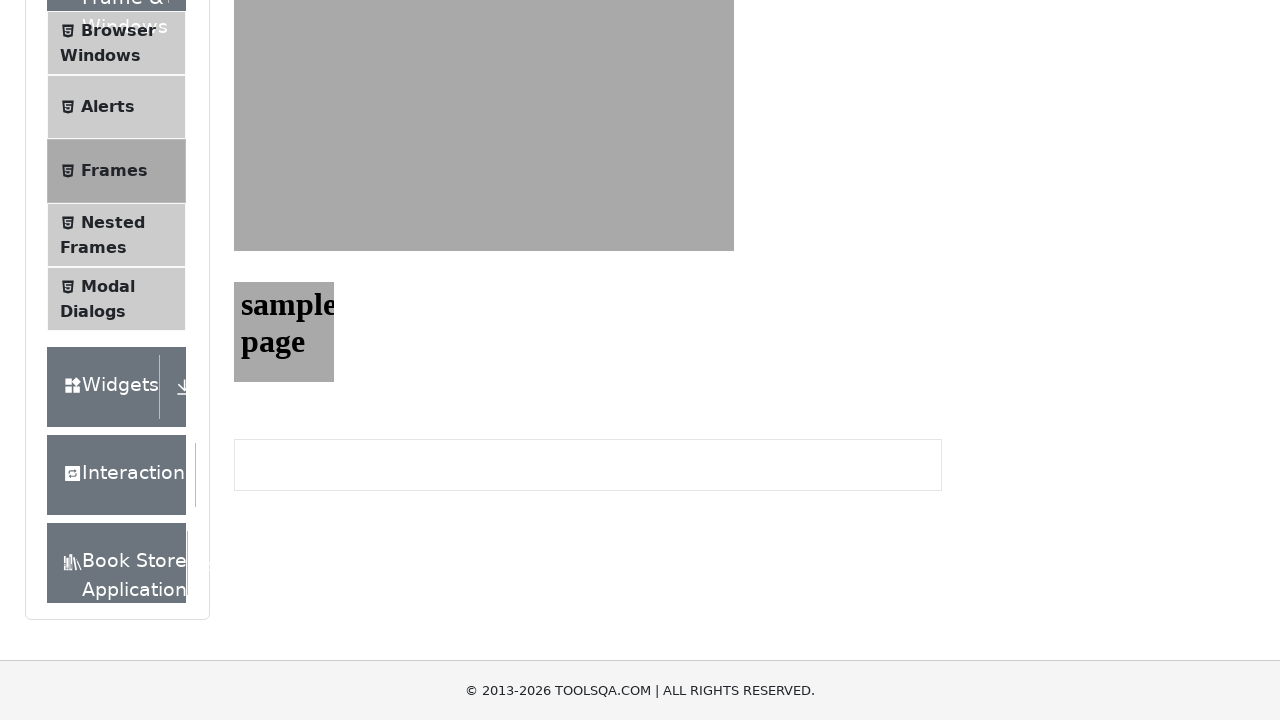

Waited 1000ms before returning to main content context
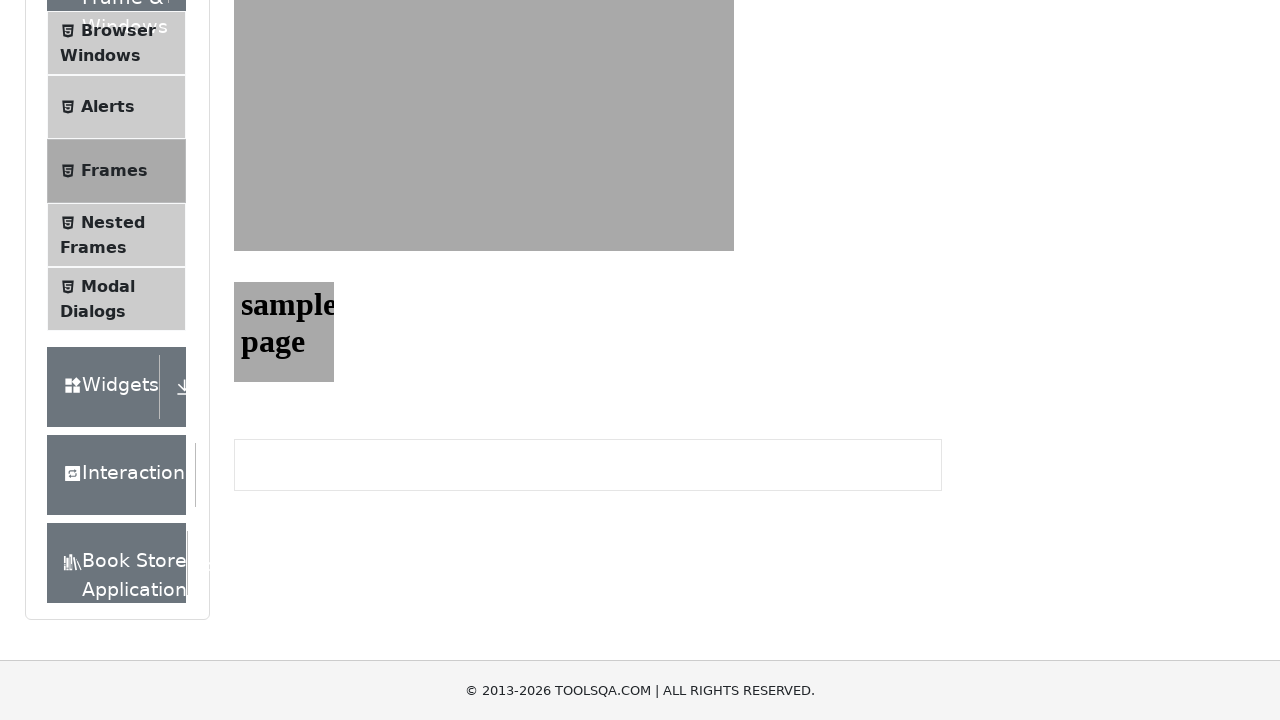

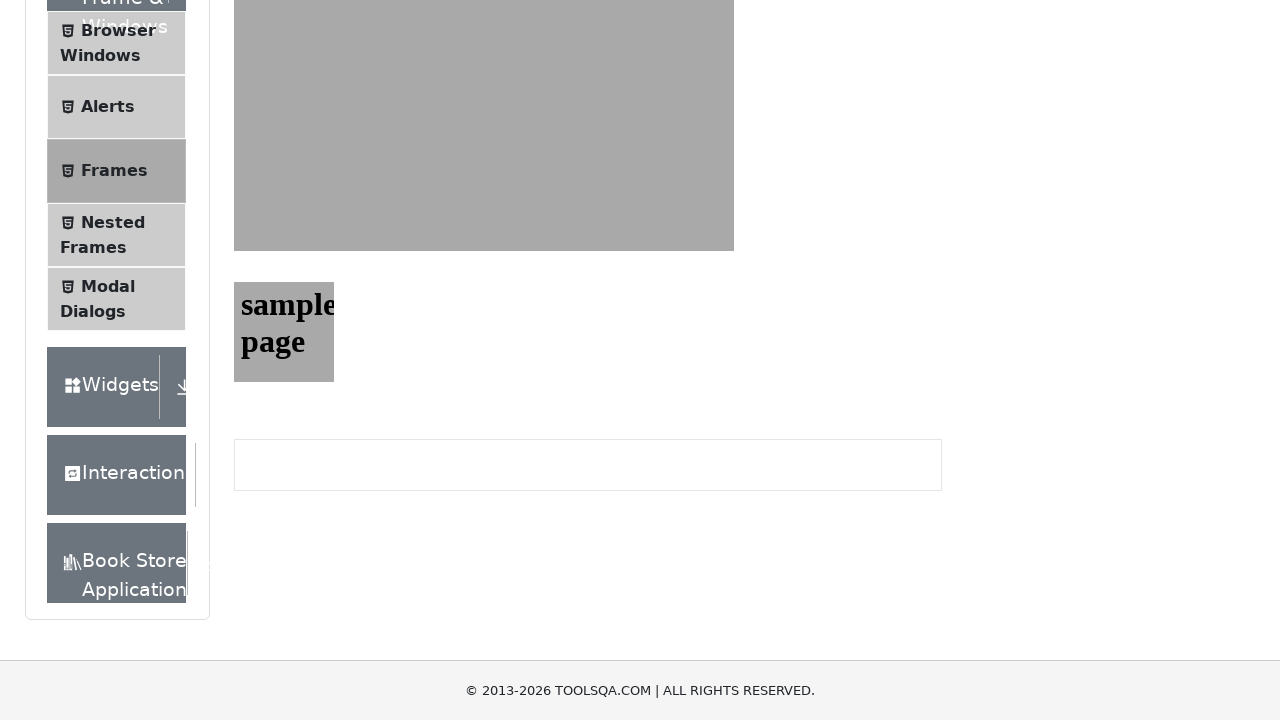